Tests file upload functionality on the SelectorHub XPath practice page by uploading a file to the file input element.

Starting URL: https://selectorshub.com/xpath-practice-page/

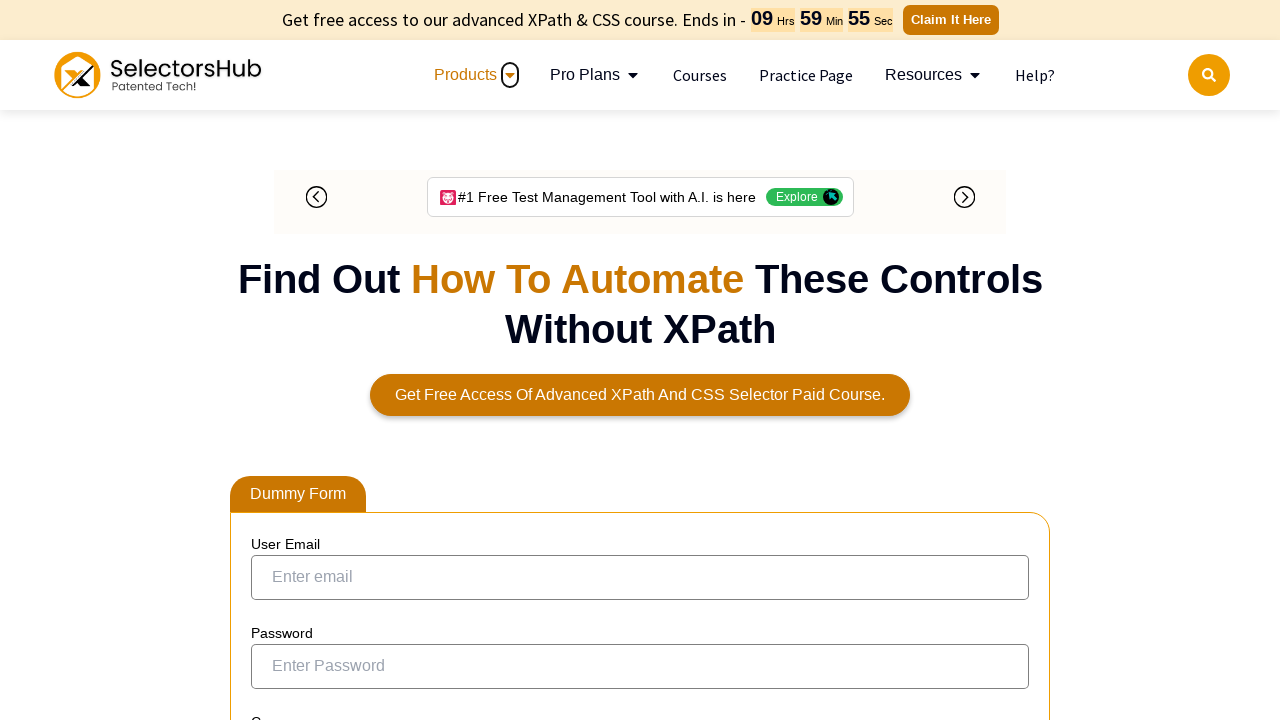

Navigated to SelectorHub XPath practice page
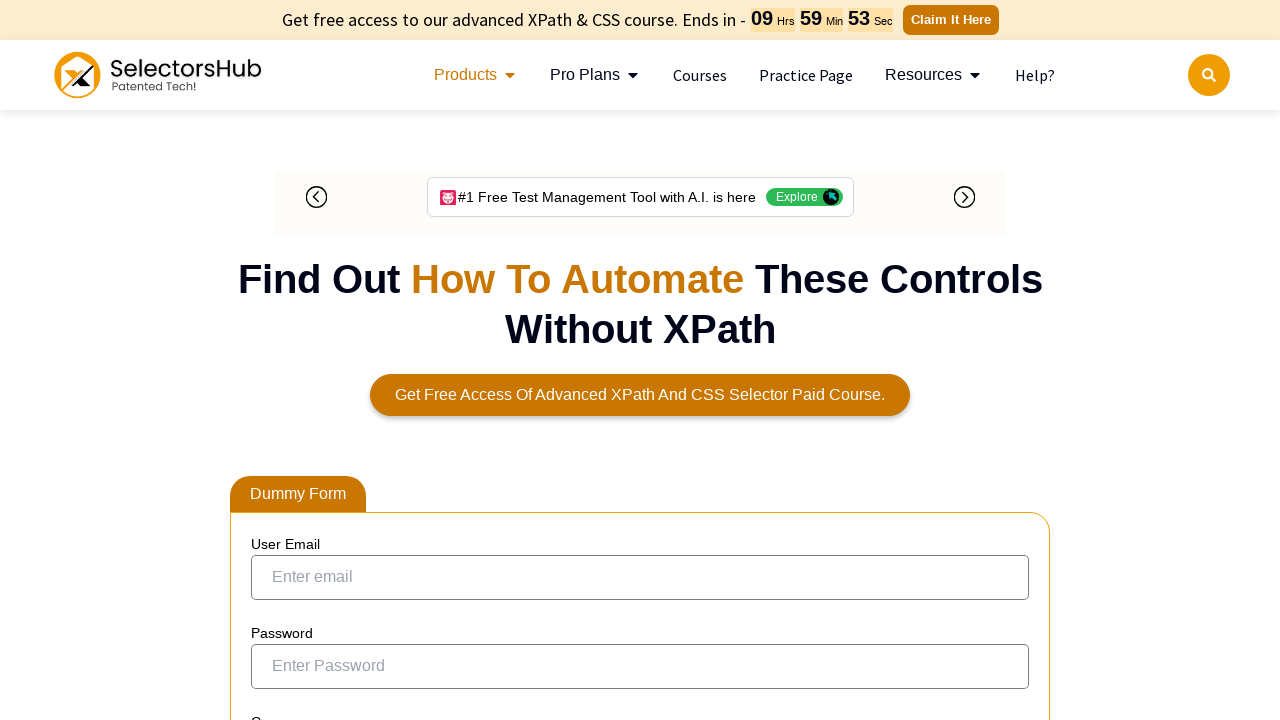

Page fully loaded (networkidle state)
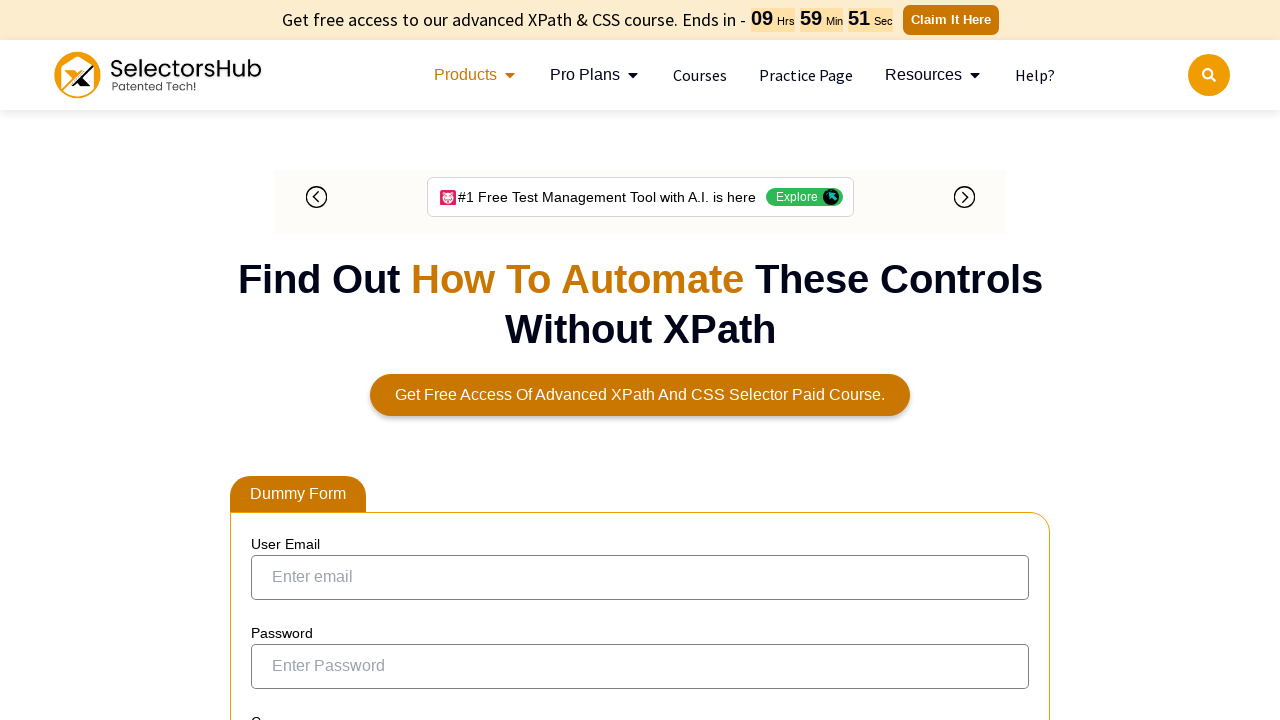

Uploaded test_image.jpg file to file input element
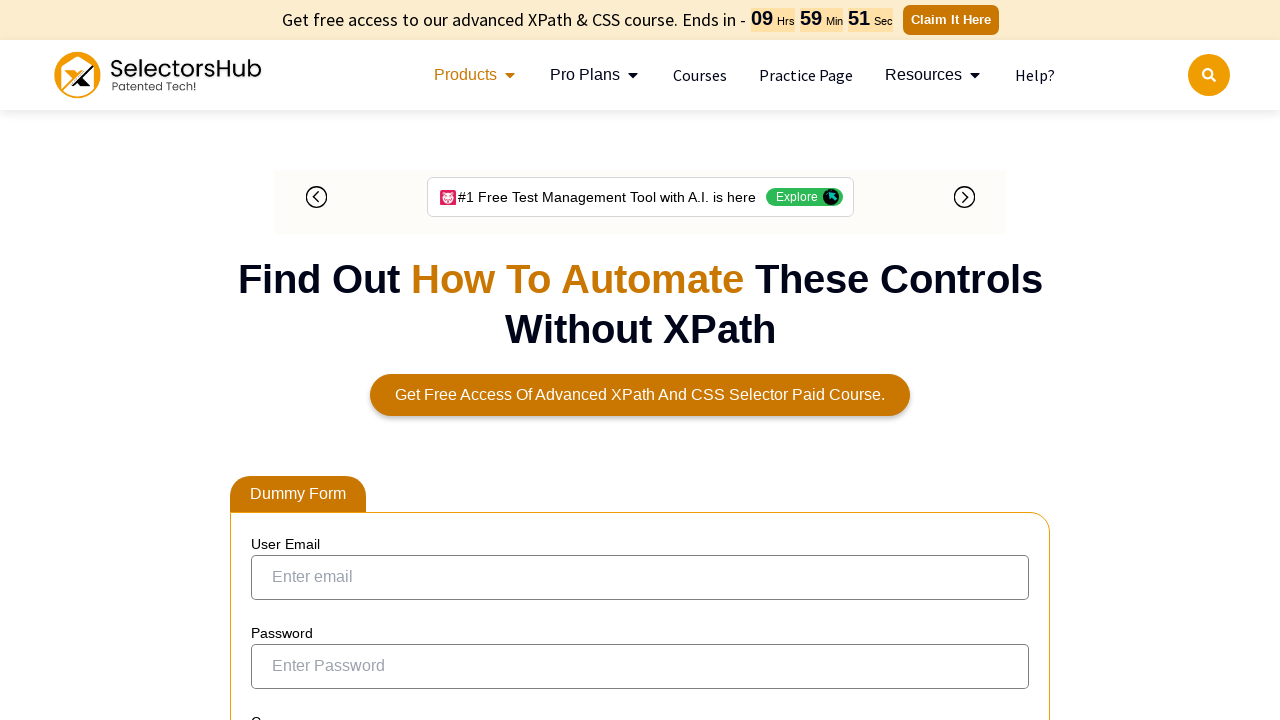

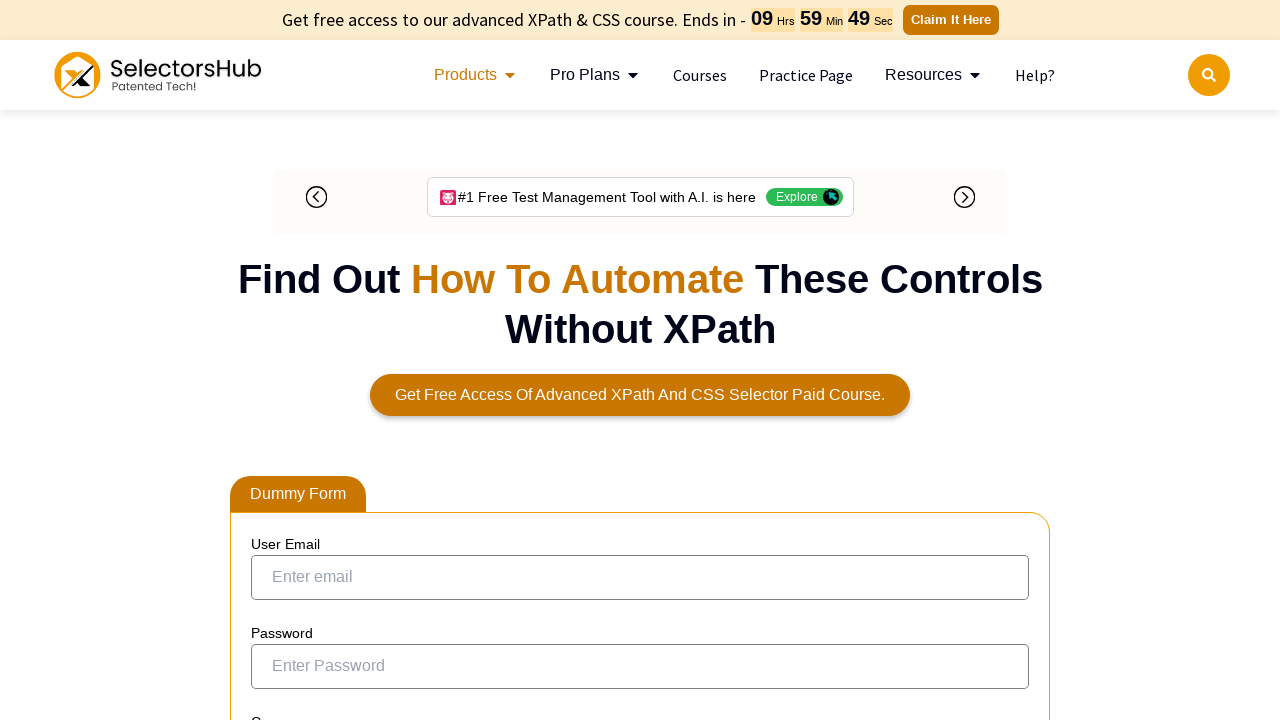